Tests finding a link by its calculated text value, clicking it to navigate to a form, then filling out multiple form fields (first name, last name, city, country) using different locator strategies and submitting the form.

Starting URL: http://suninjuly.github.io/find_link_text

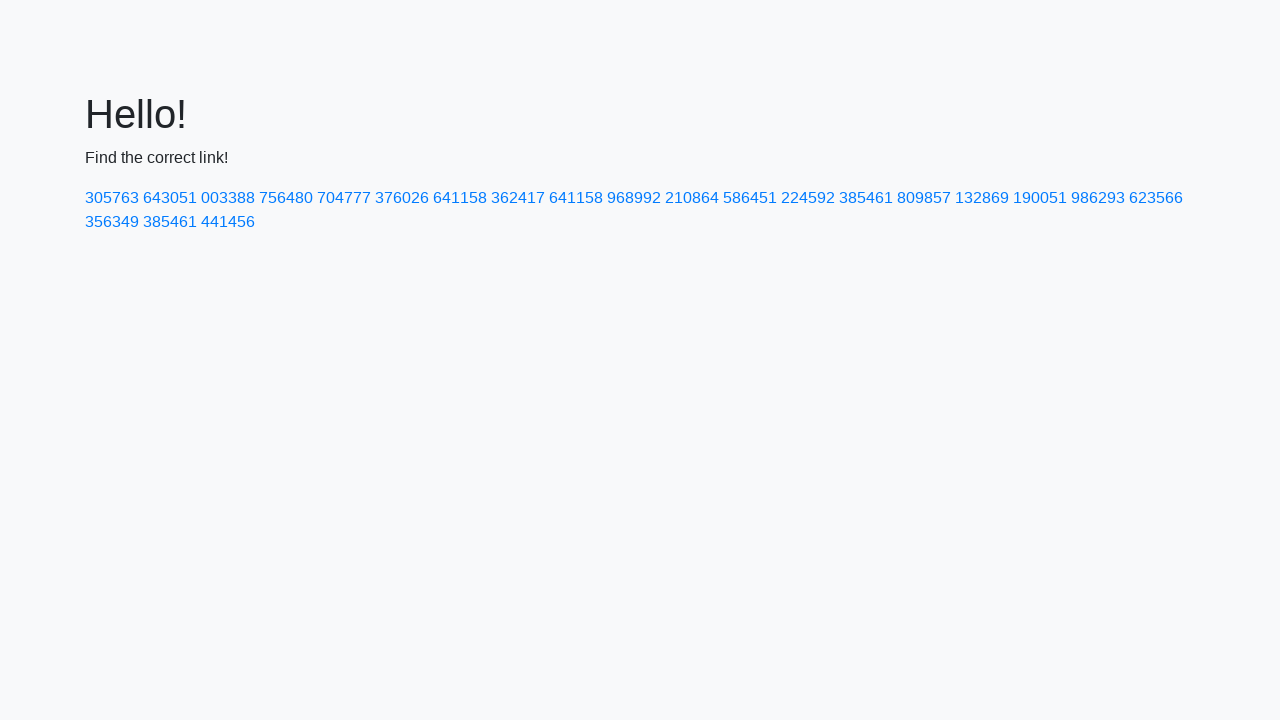

Clicked link with calculated text '224592' to navigate to form at (808, 198) on text=224592
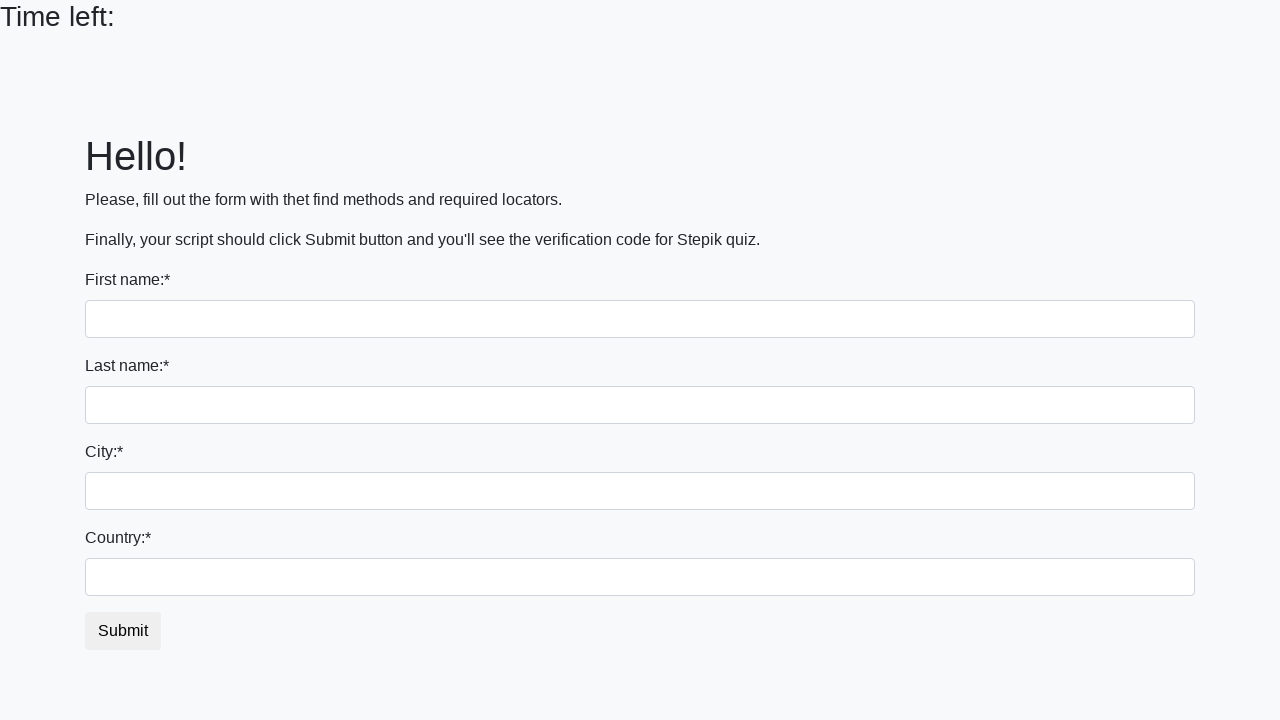

Filled first name field with 'Ivan' on input >> nth=0
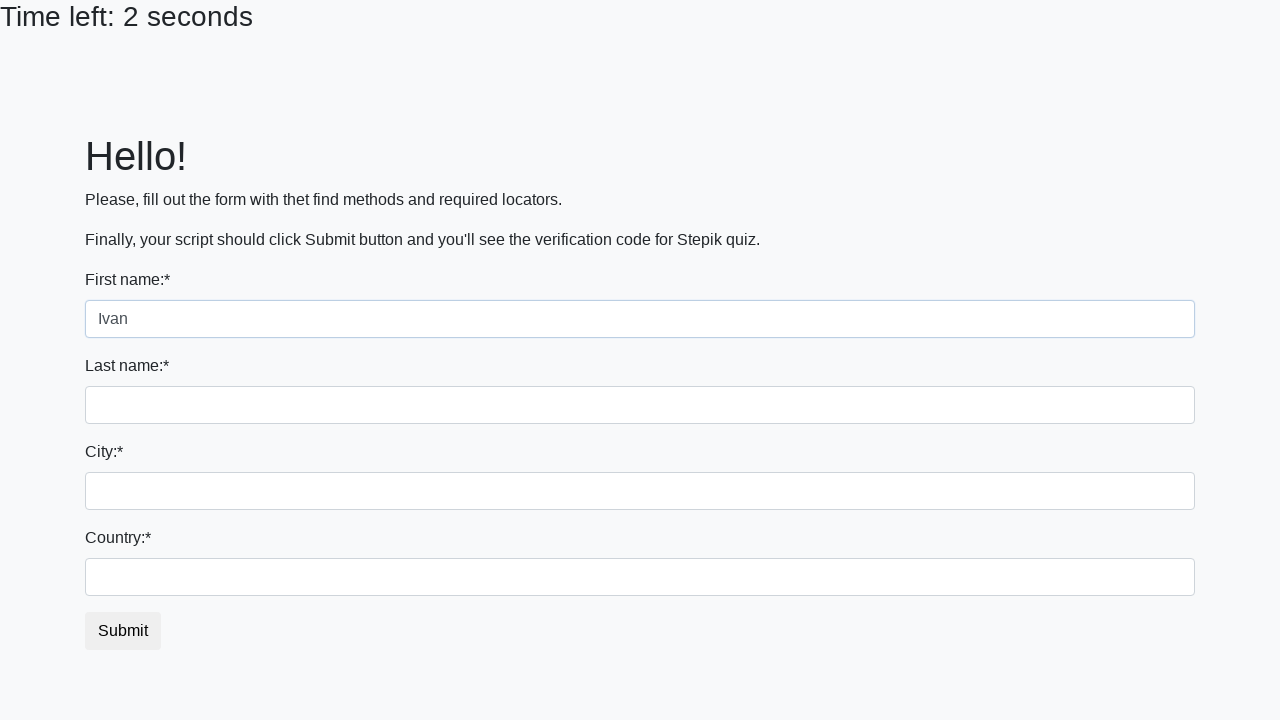

Filled last name field with 'Petrov' on input[name='last_name']
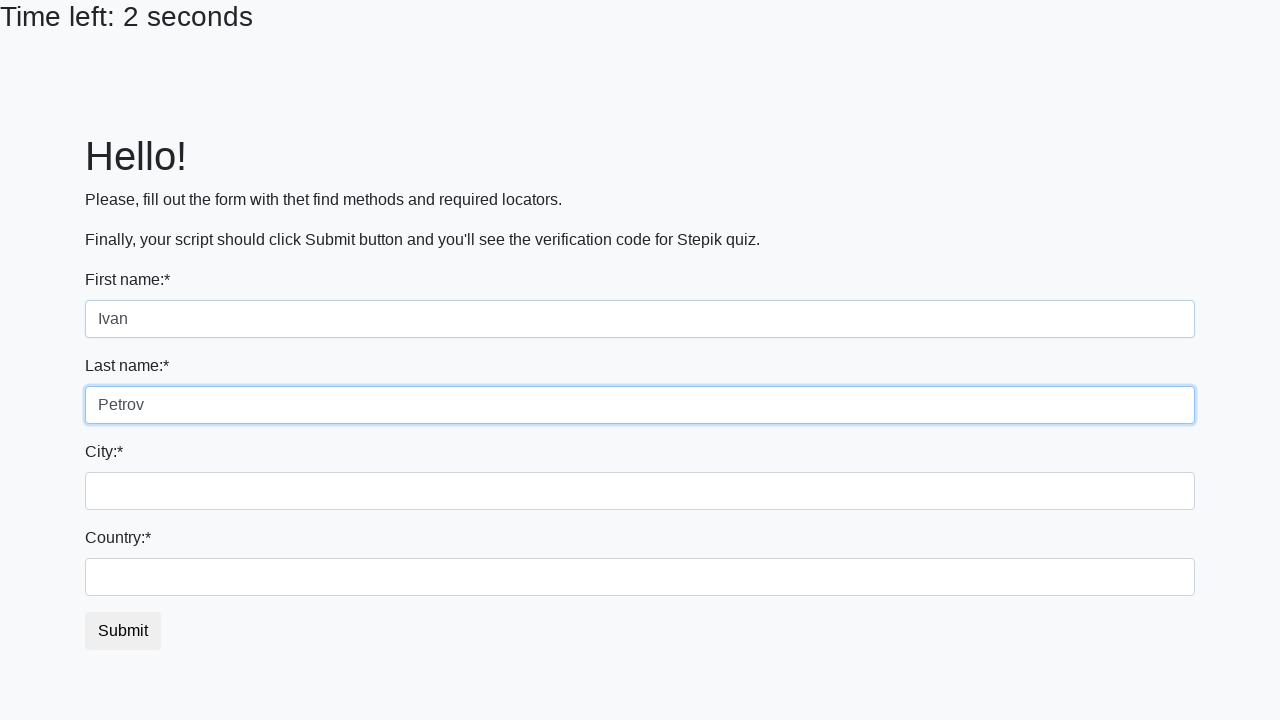

Filled city field with 'Smolensk' on .city
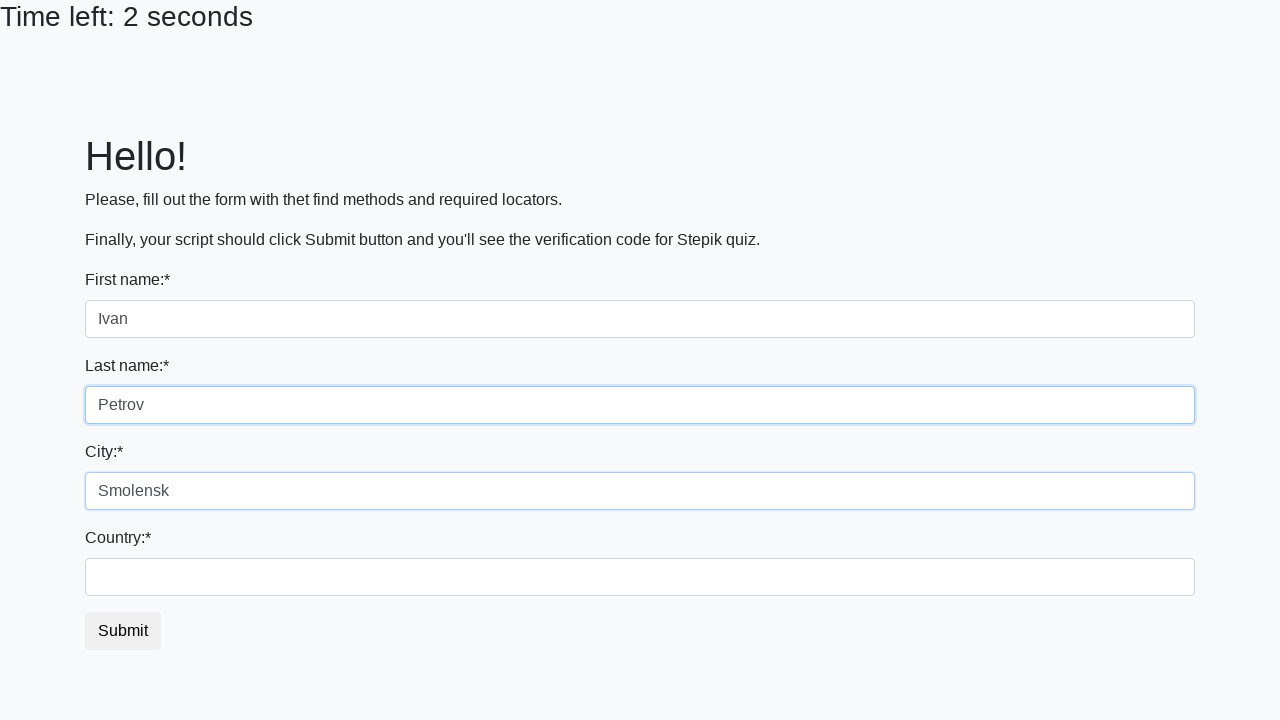

Filled country field with 'Russia' on #country
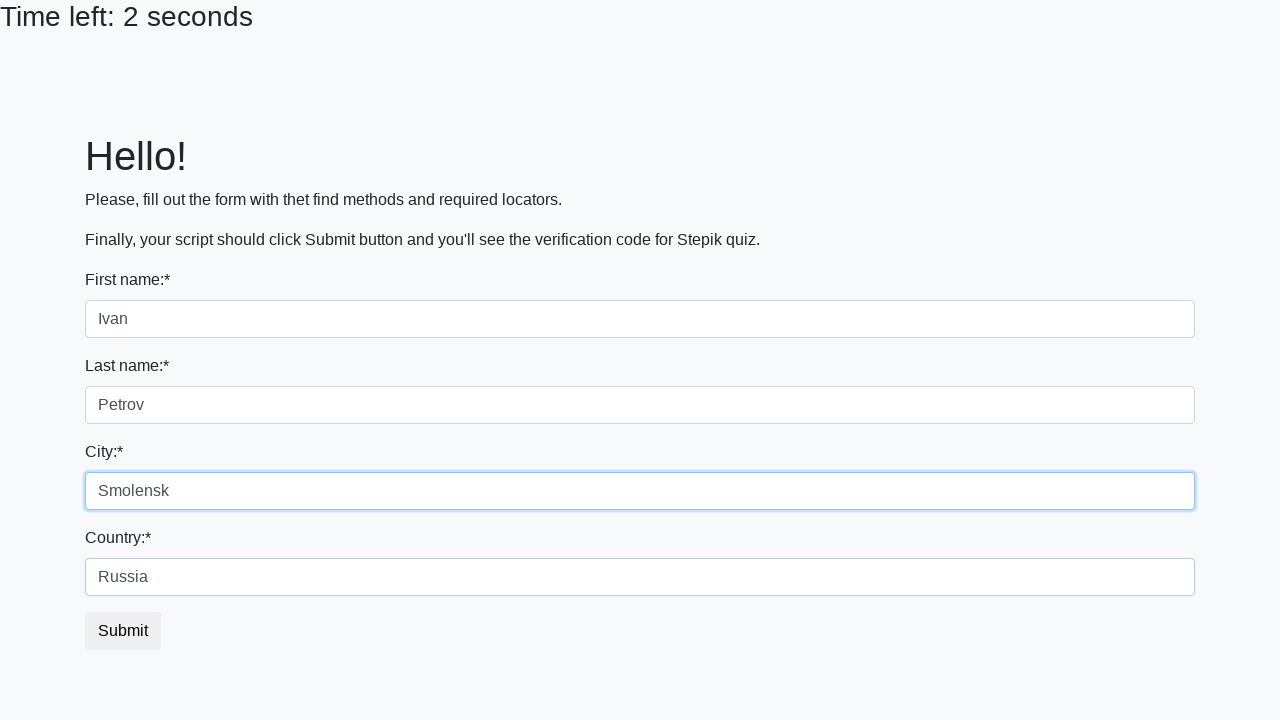

Clicked submit button to submit form at (123, 631) on button.btn
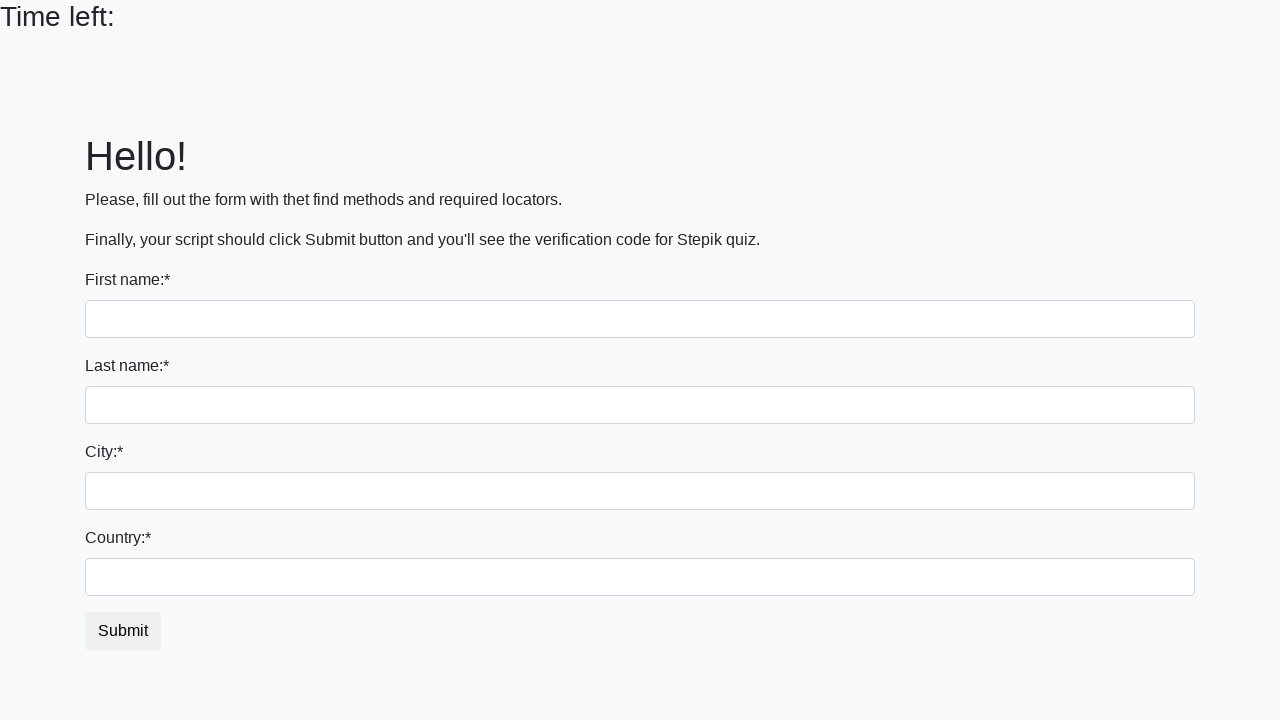

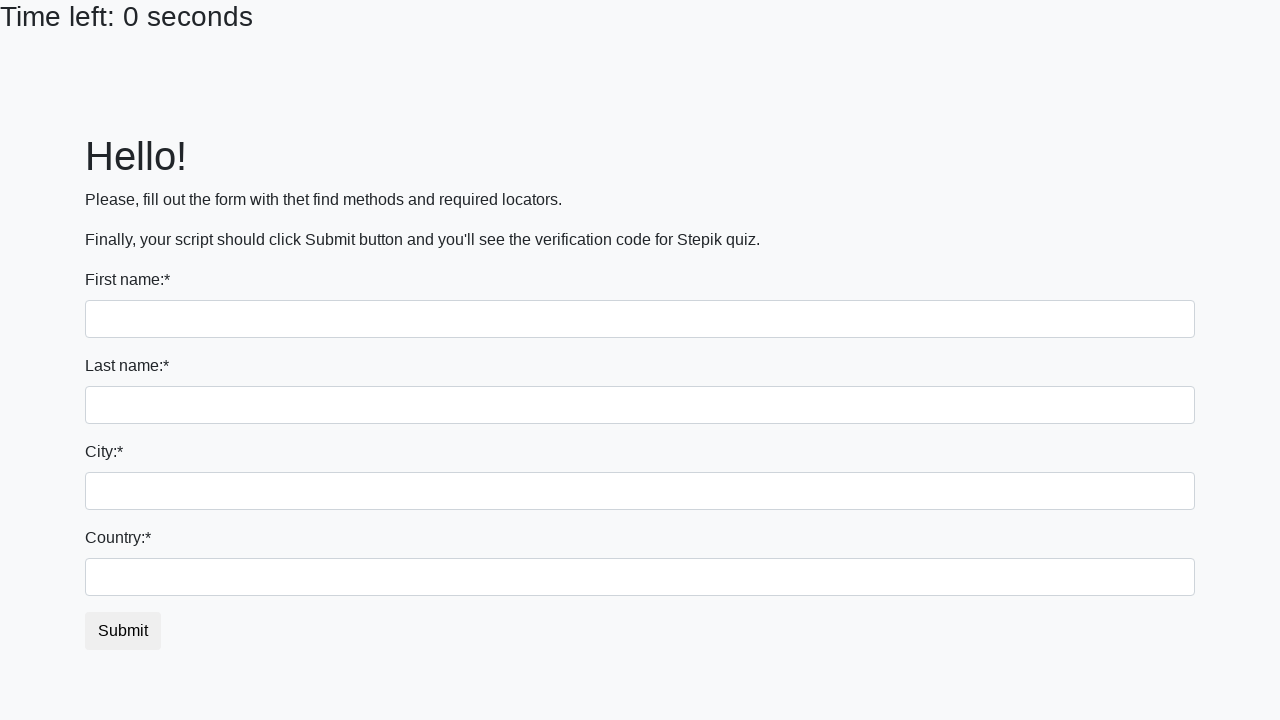